Navigates to the OlympusDAO forum and verifies that discussion list items are loaded

Starting URL: https://forum.olympusdao.finance/all

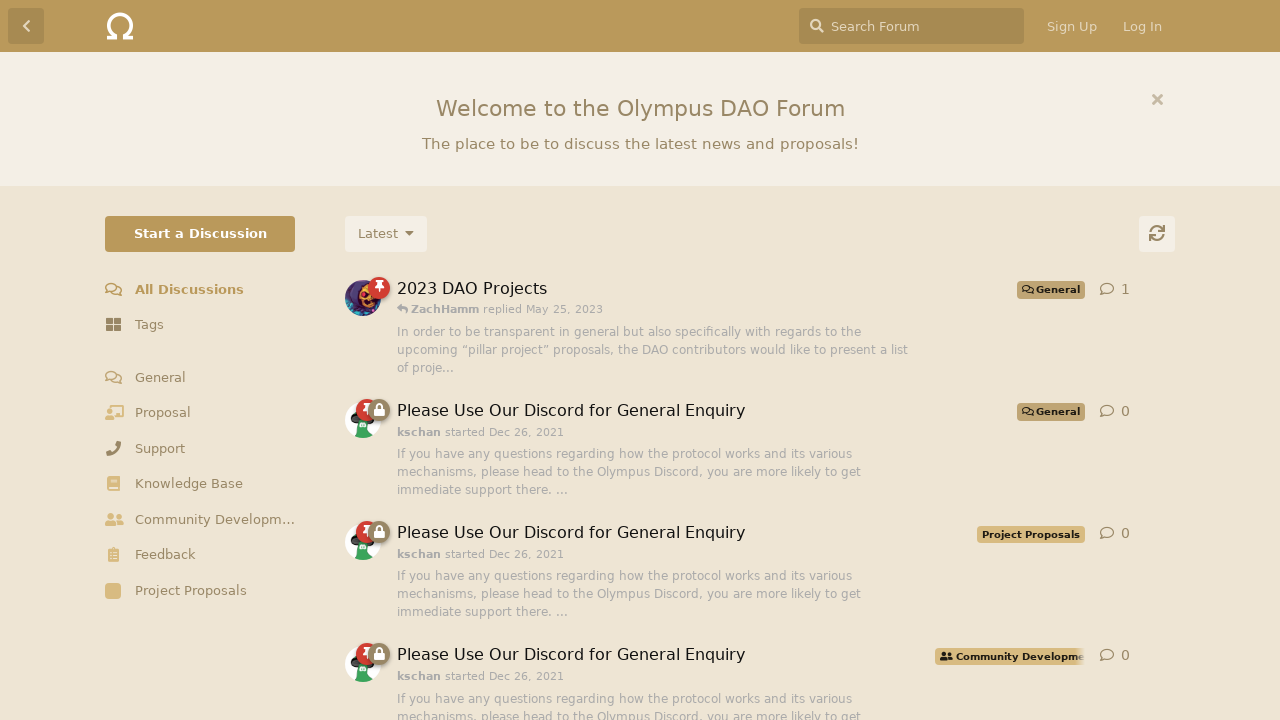

Navigated to OlympusDAO forum all discussions page
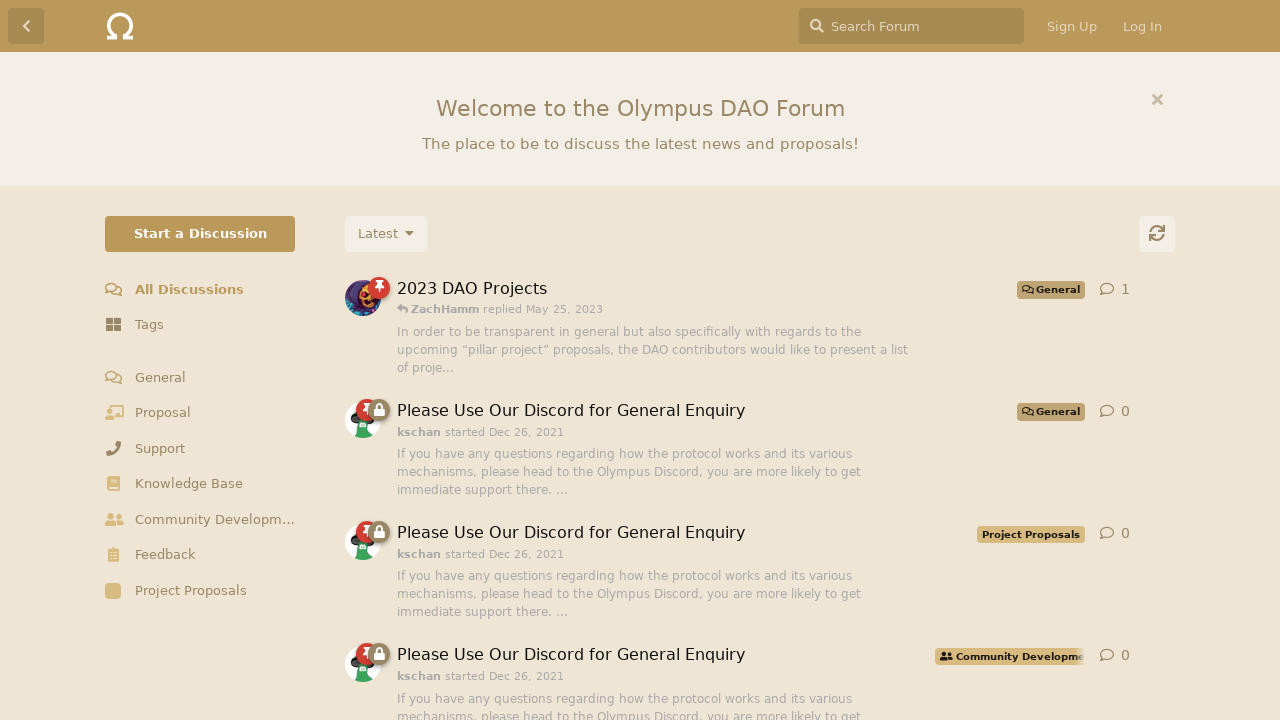

Discussion list items loaded successfully
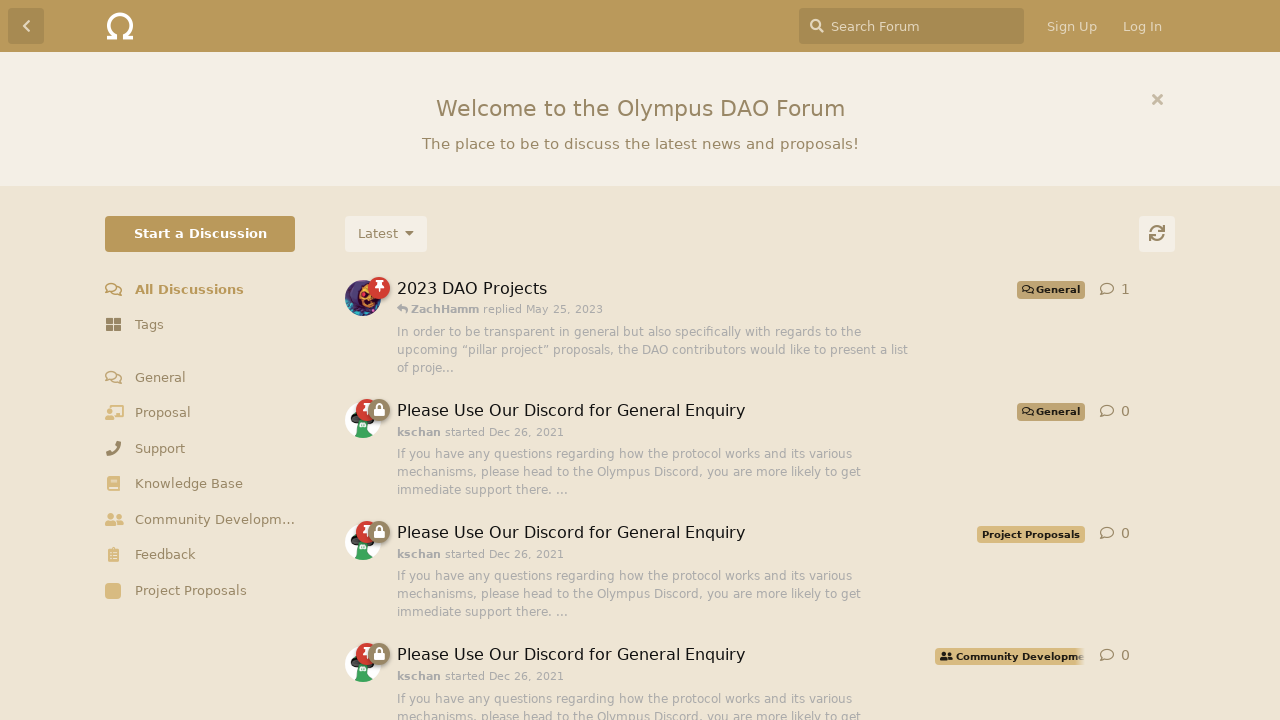

Verified 20 discussion items are present on the forum
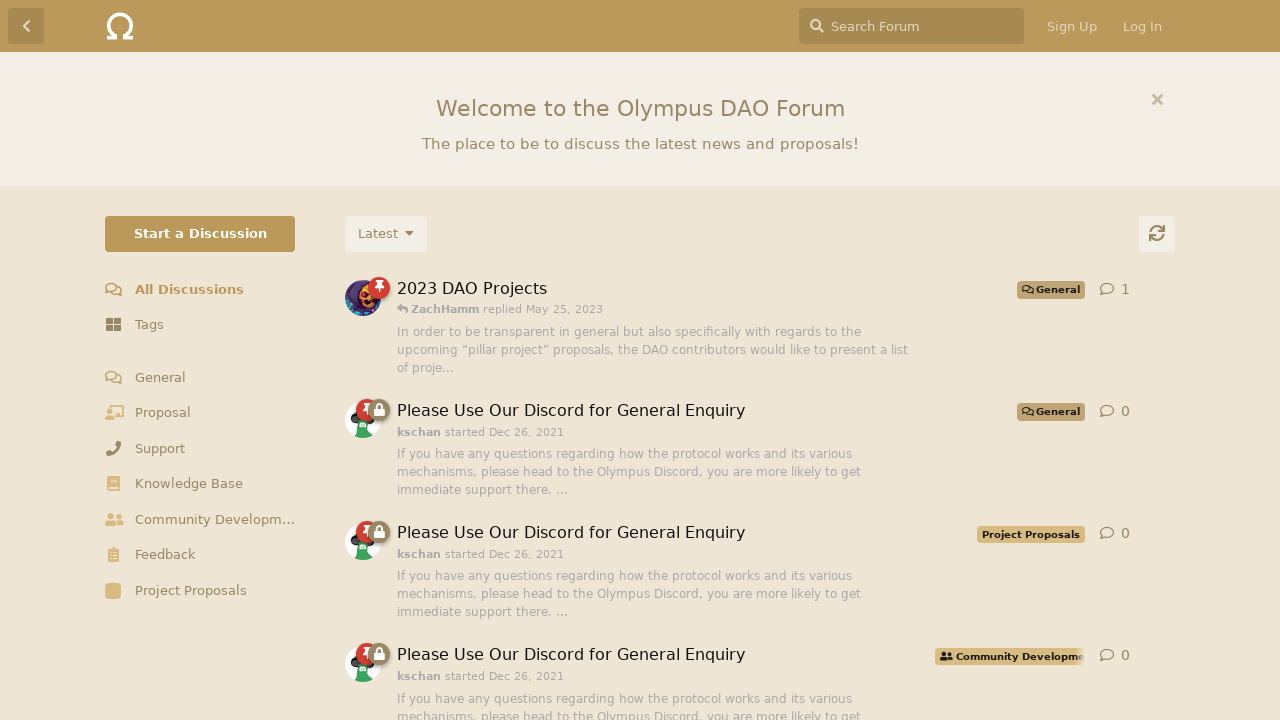

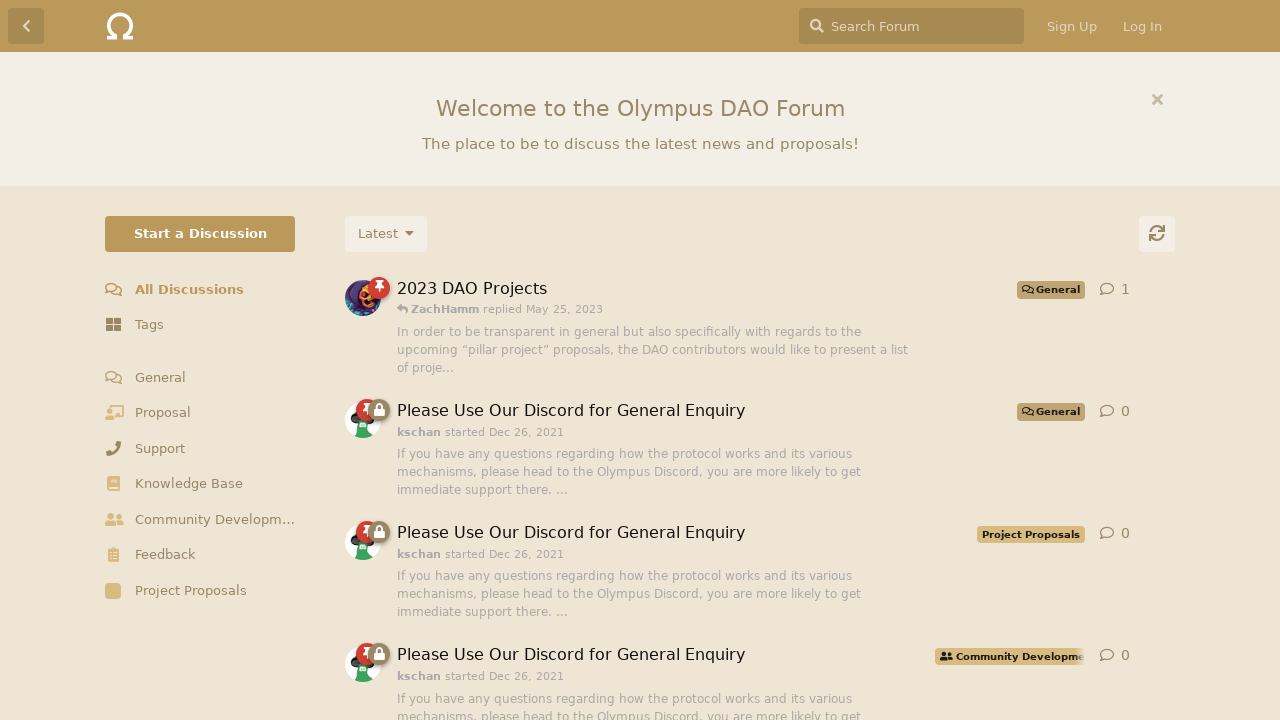